Tests clicking a timed alert button that shows an alert after 5 seconds and accepting it

Starting URL: https://demoqa.com/alerts

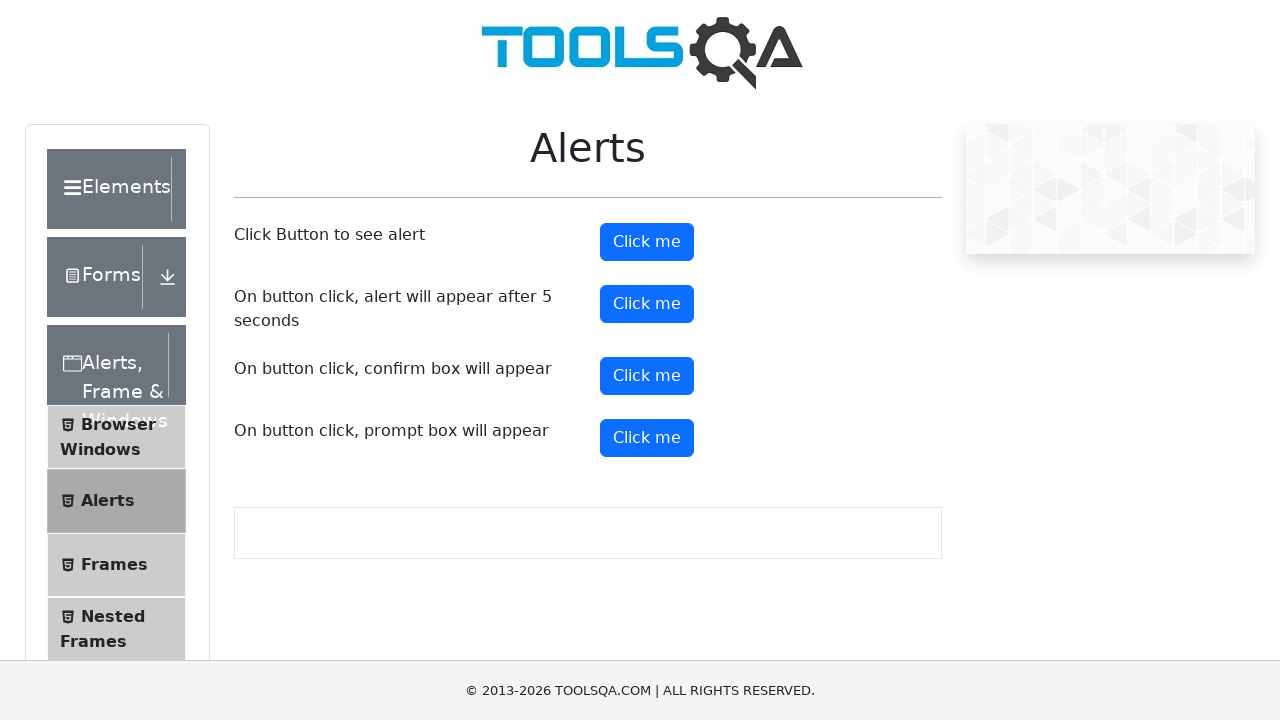

Set up dialog handler to automatically accept alerts
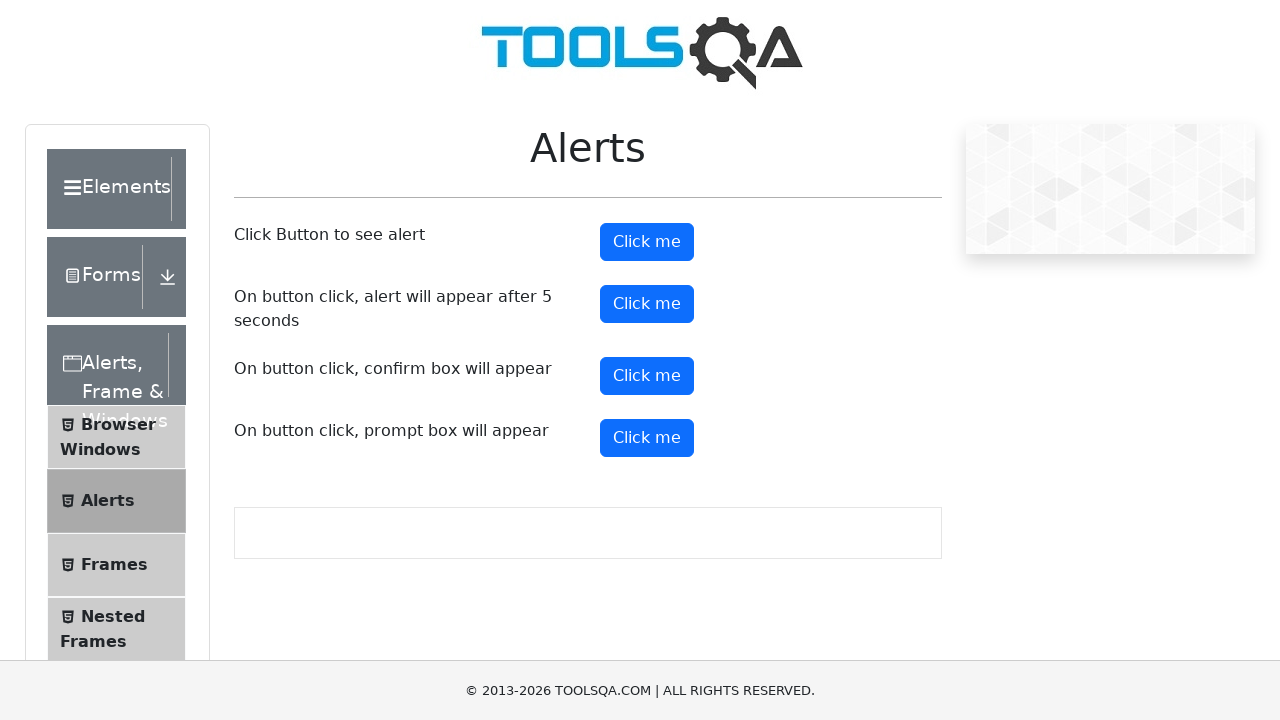

Clicked the timed alert button at (647, 304) on #timerAlertButton
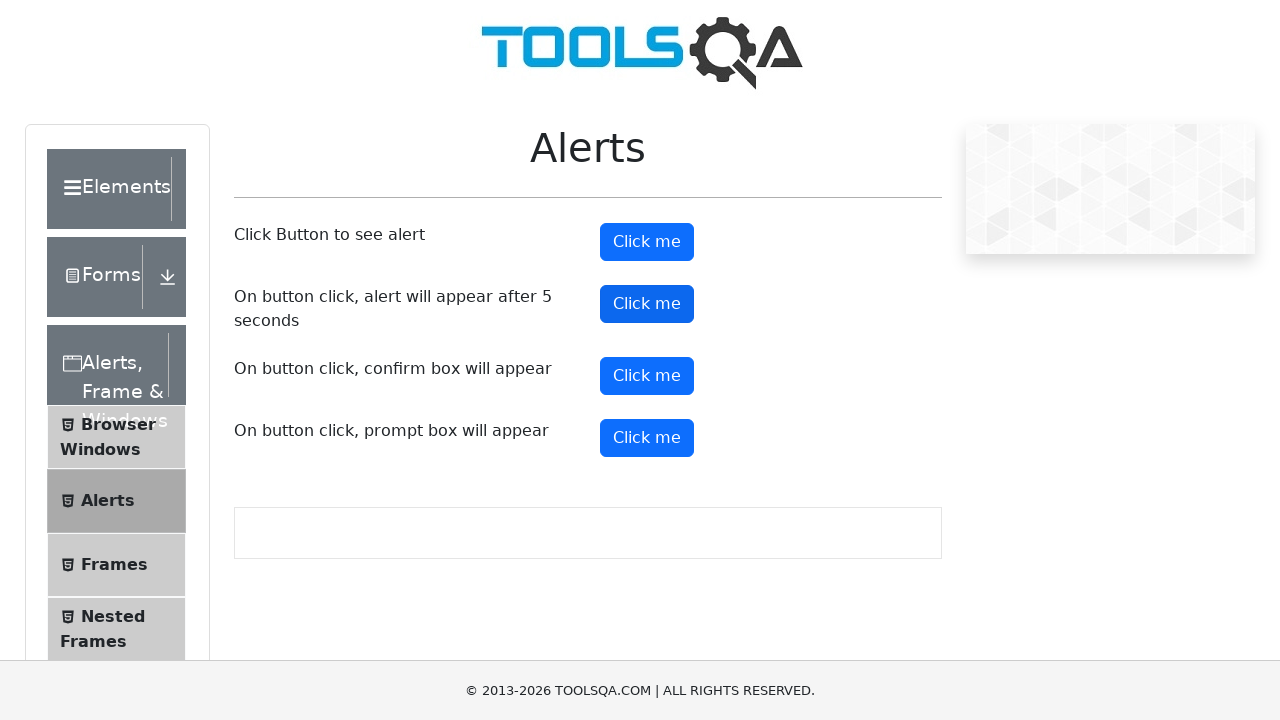

Waited 5.5 seconds for the alert to appear and be accepted
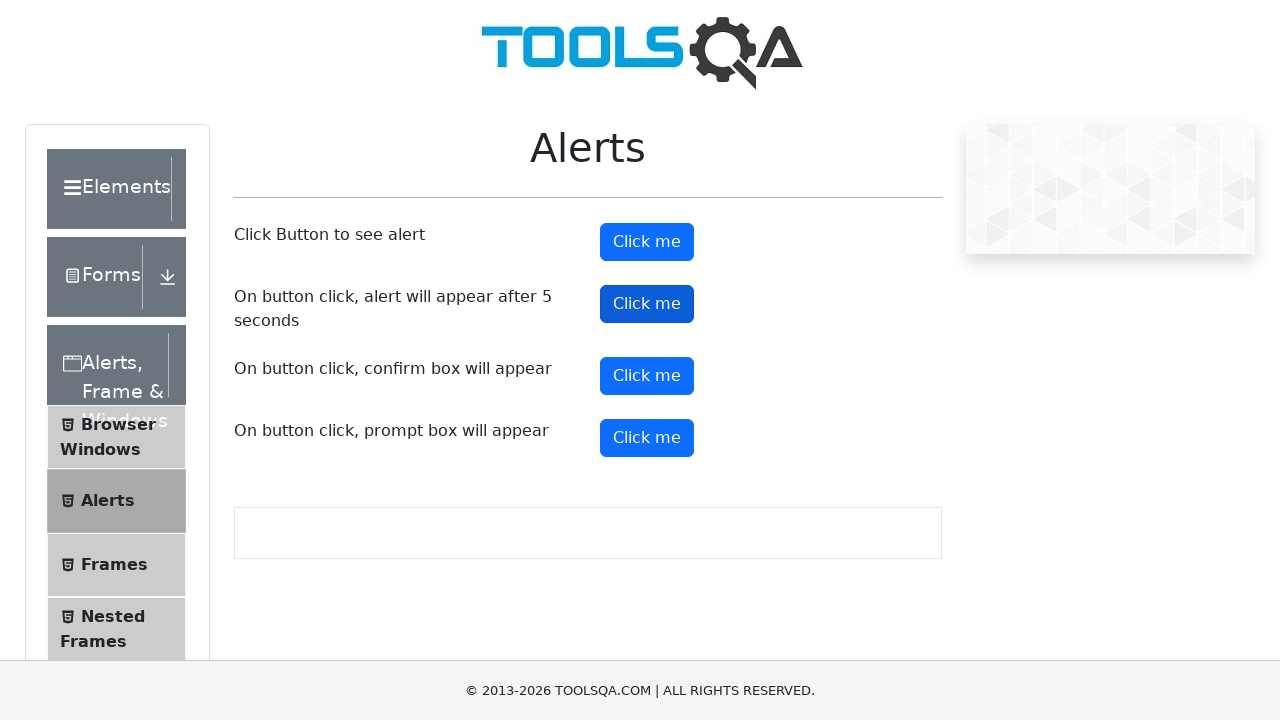

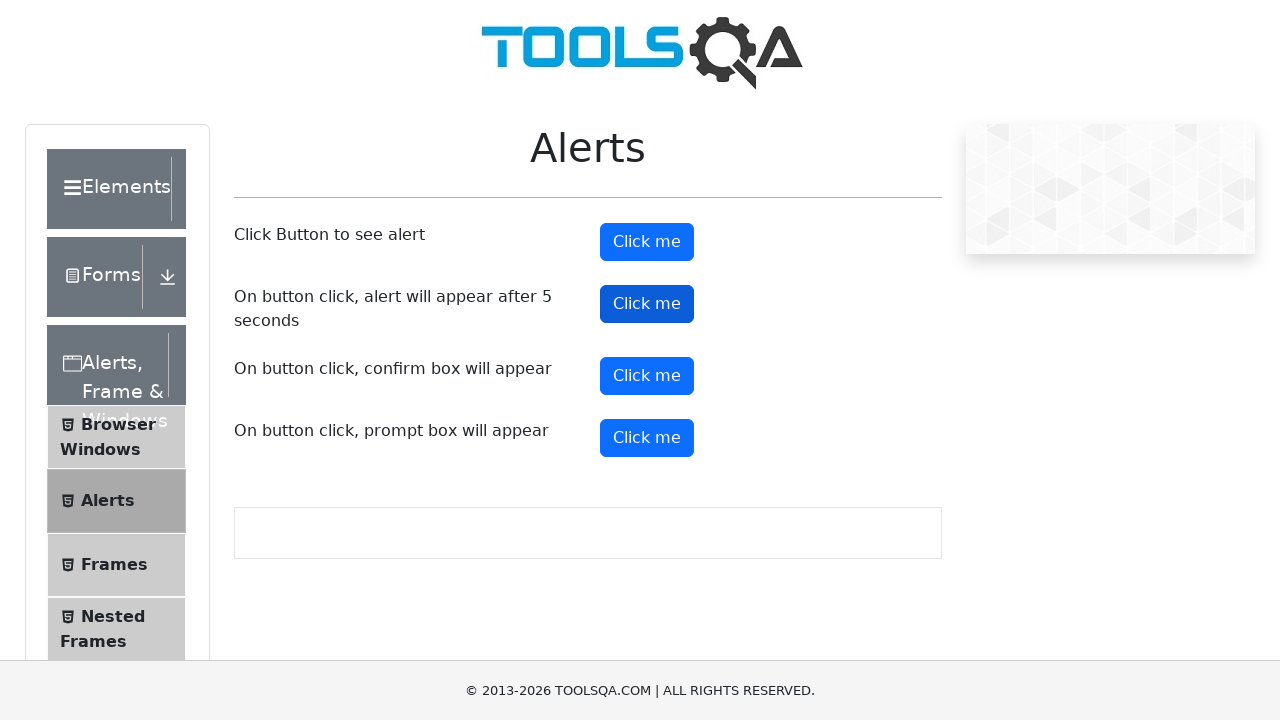